Tests dynamic loading functionality by clicking the Start button and waiting for the loading indicator to disappear before verifying "Hello World!" text.

Starting URL: https://the-internet.herokuapp.com/dynamic_loading/1

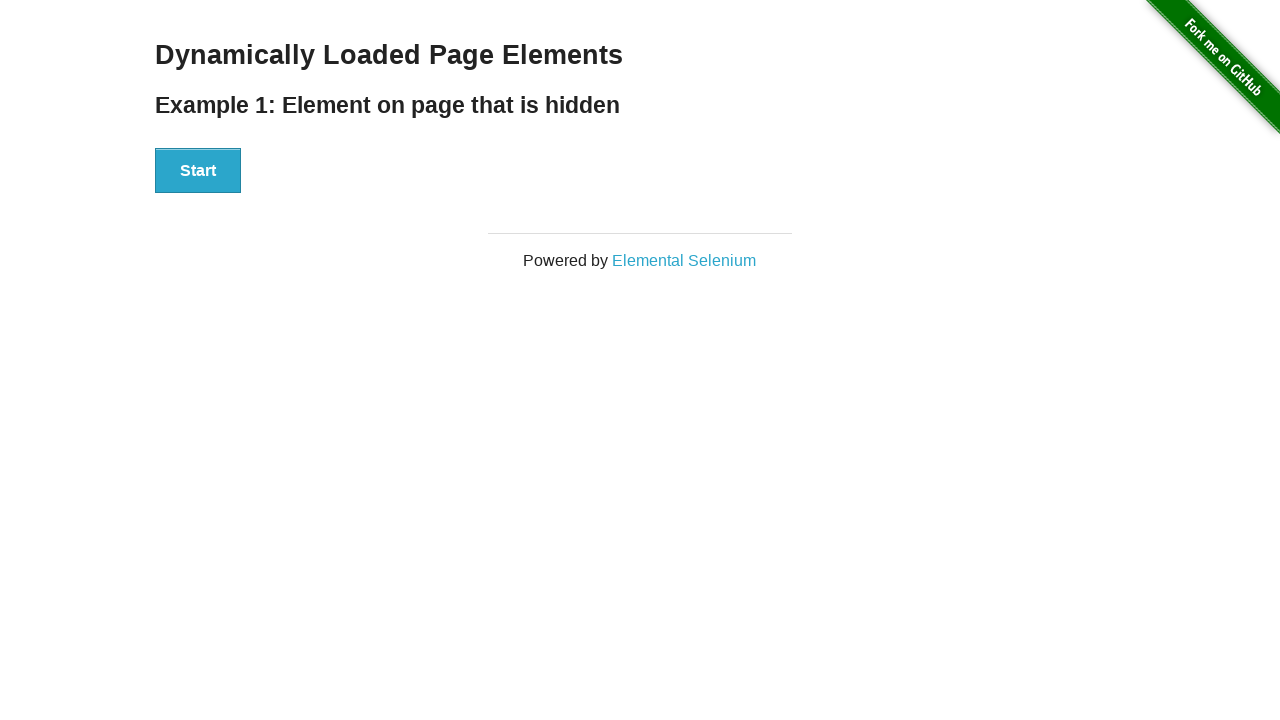

Clicked the Start button at (198, 171) on xpath=//button
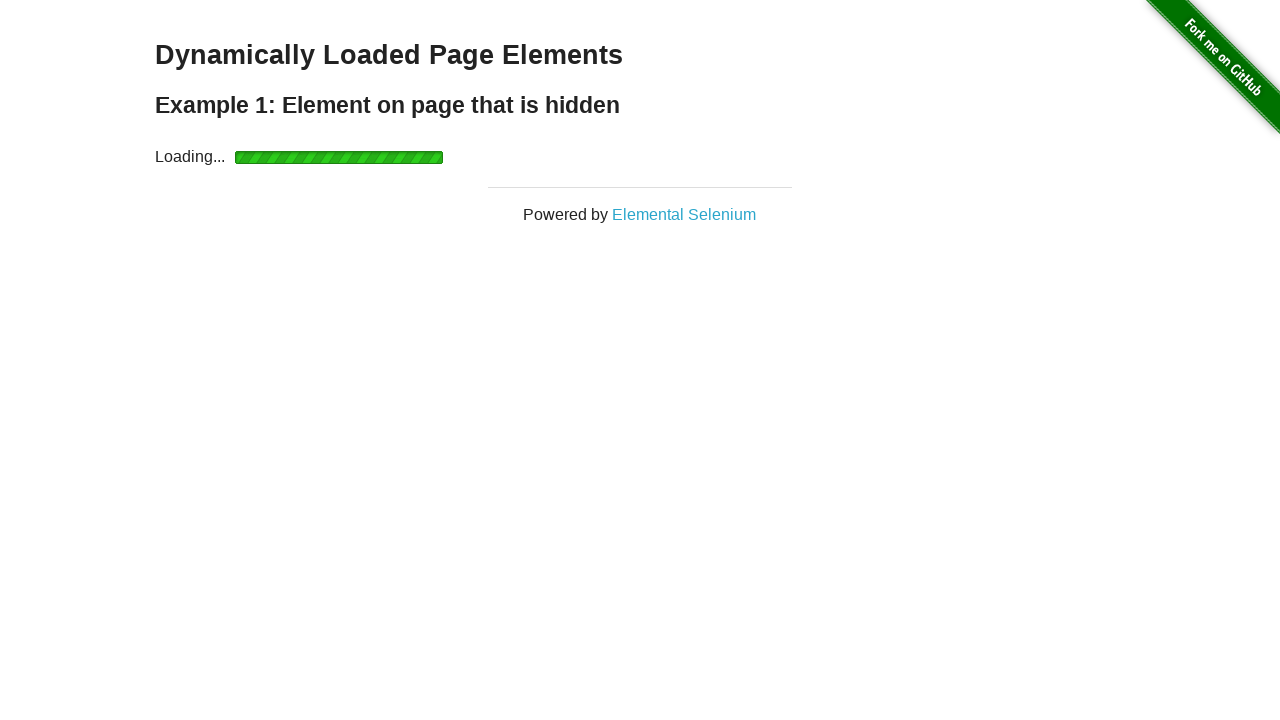

Loading indicator disappeared
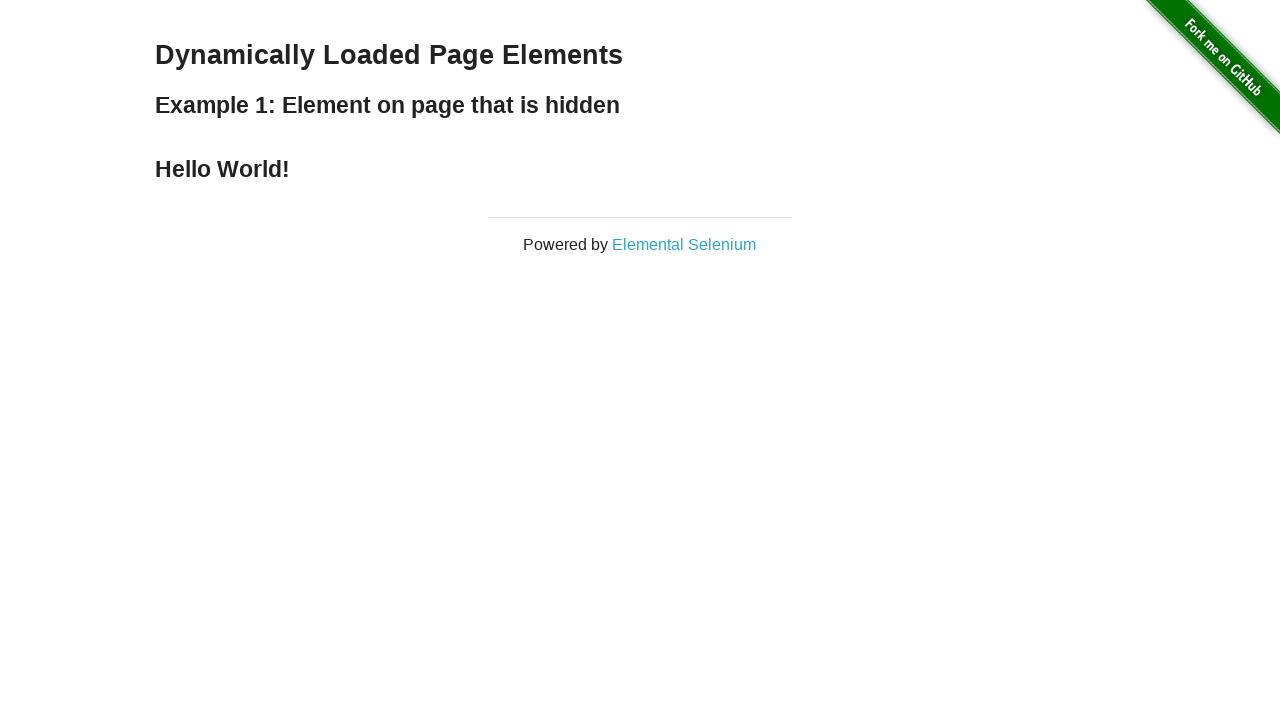

Located the Hello World text element
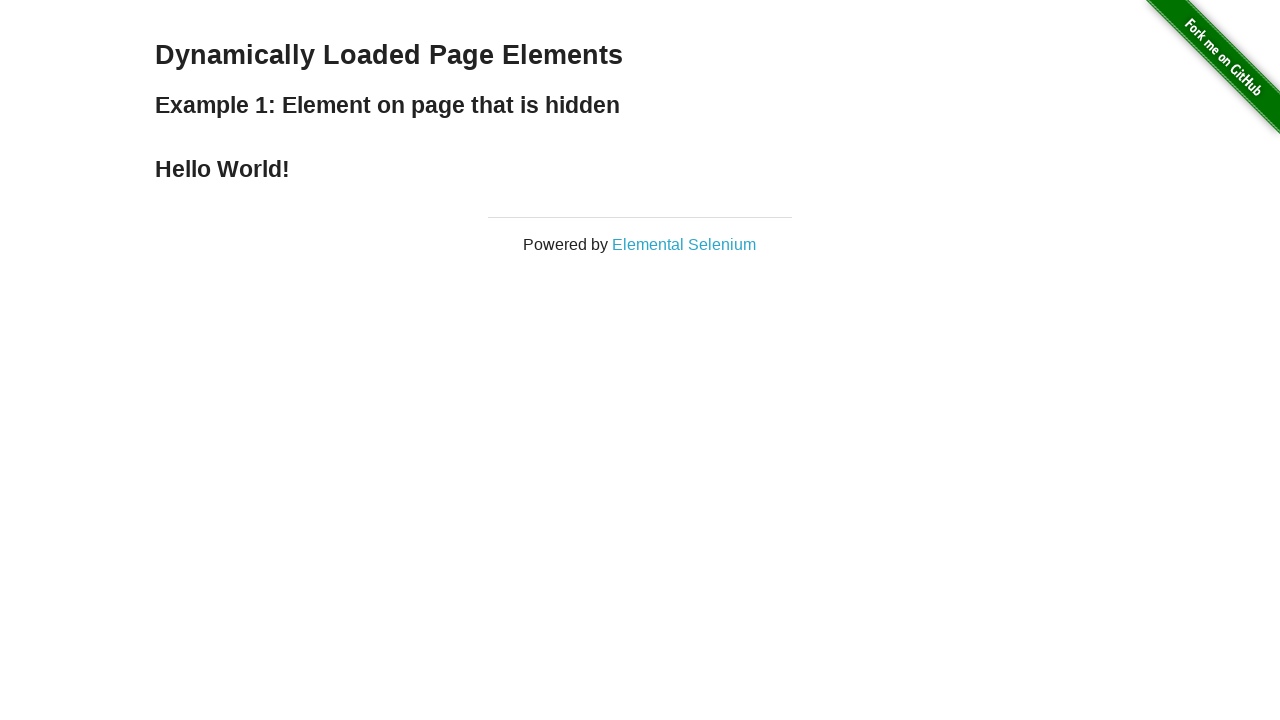

Verified 'Hello World!' text is displayed
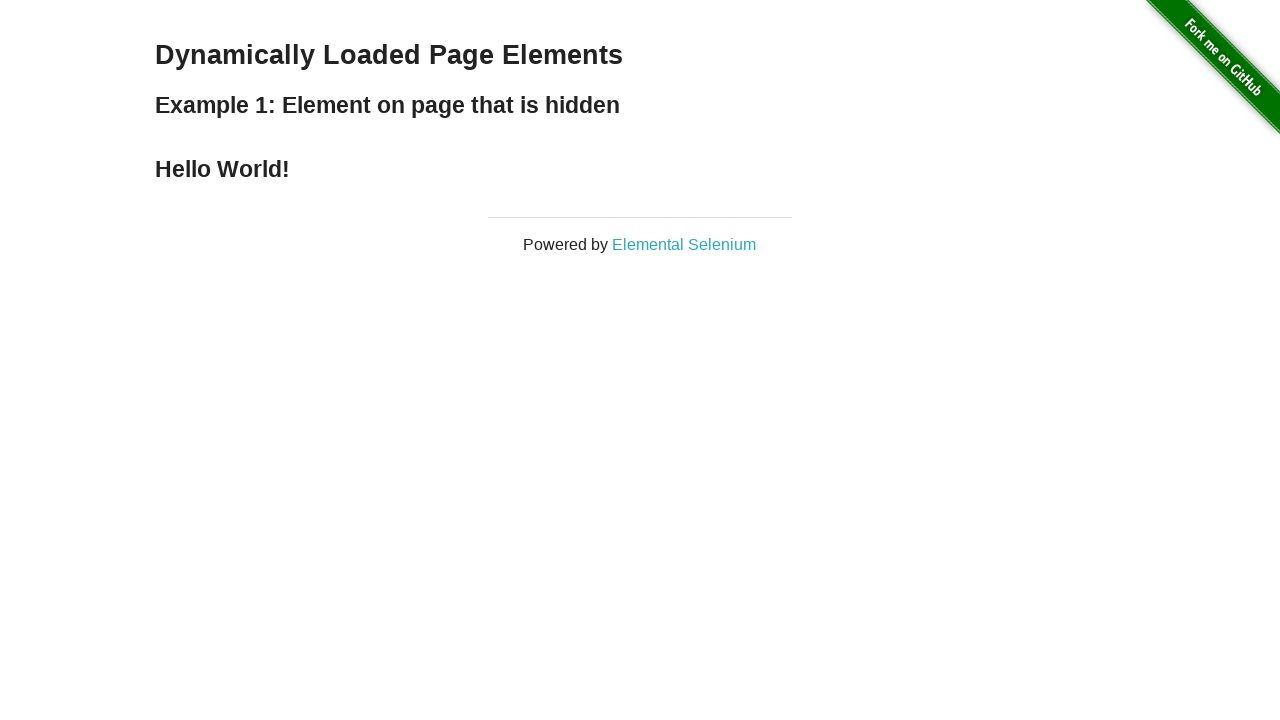

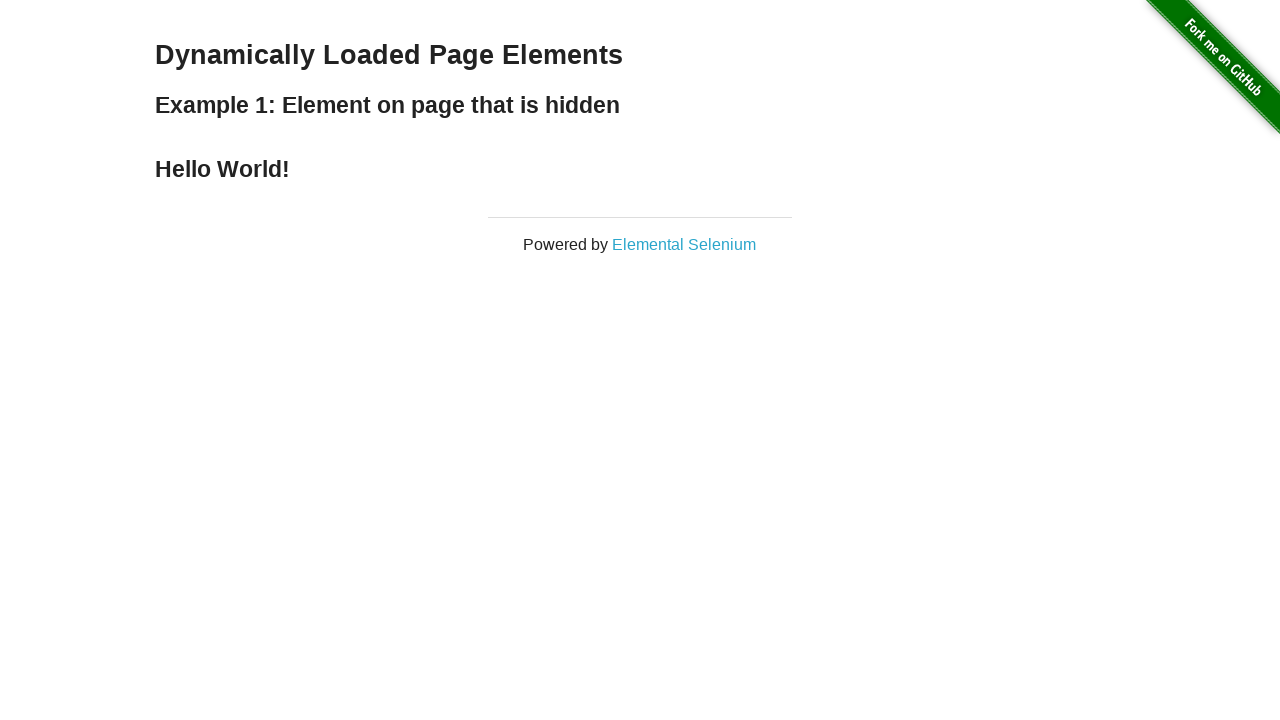